Tests dynamic loading where element is rendered after clicking Start button, waiting for Hello World message.

Starting URL: http://the-internet.herokuapp.com/dynamic_loading/2

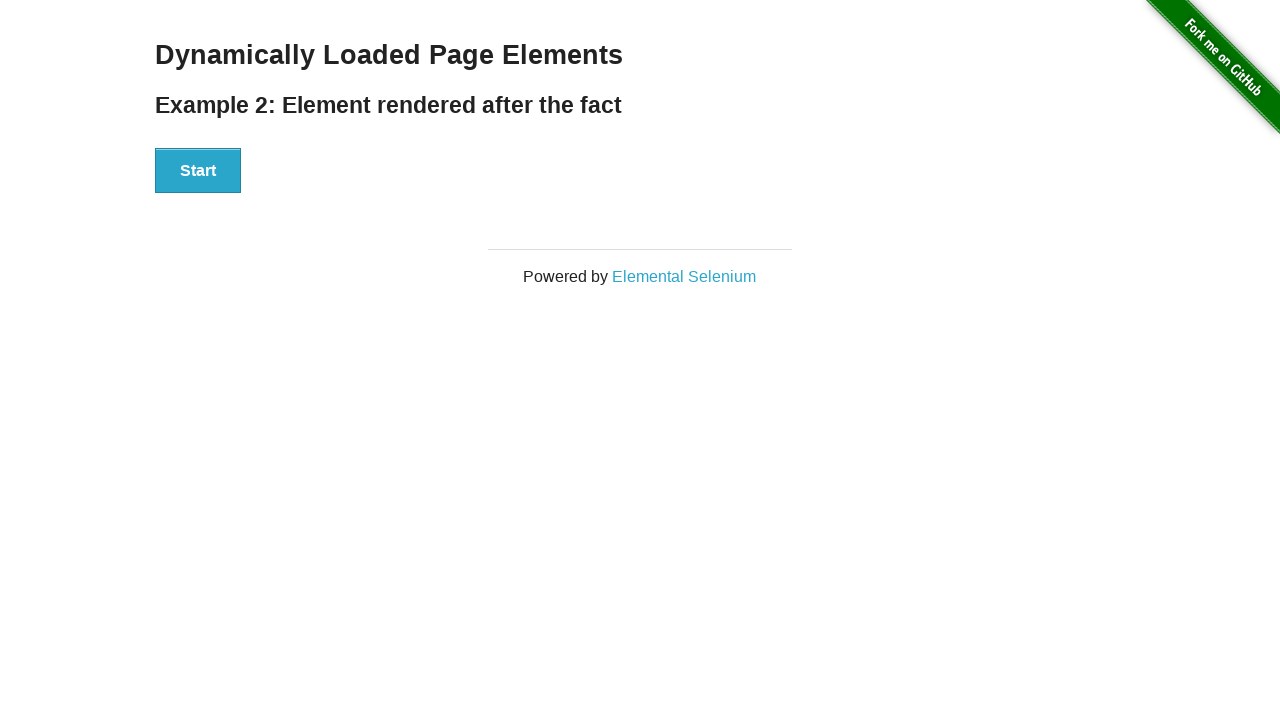

Clicked Start button to initiate dynamic loading at (198, 171) on button
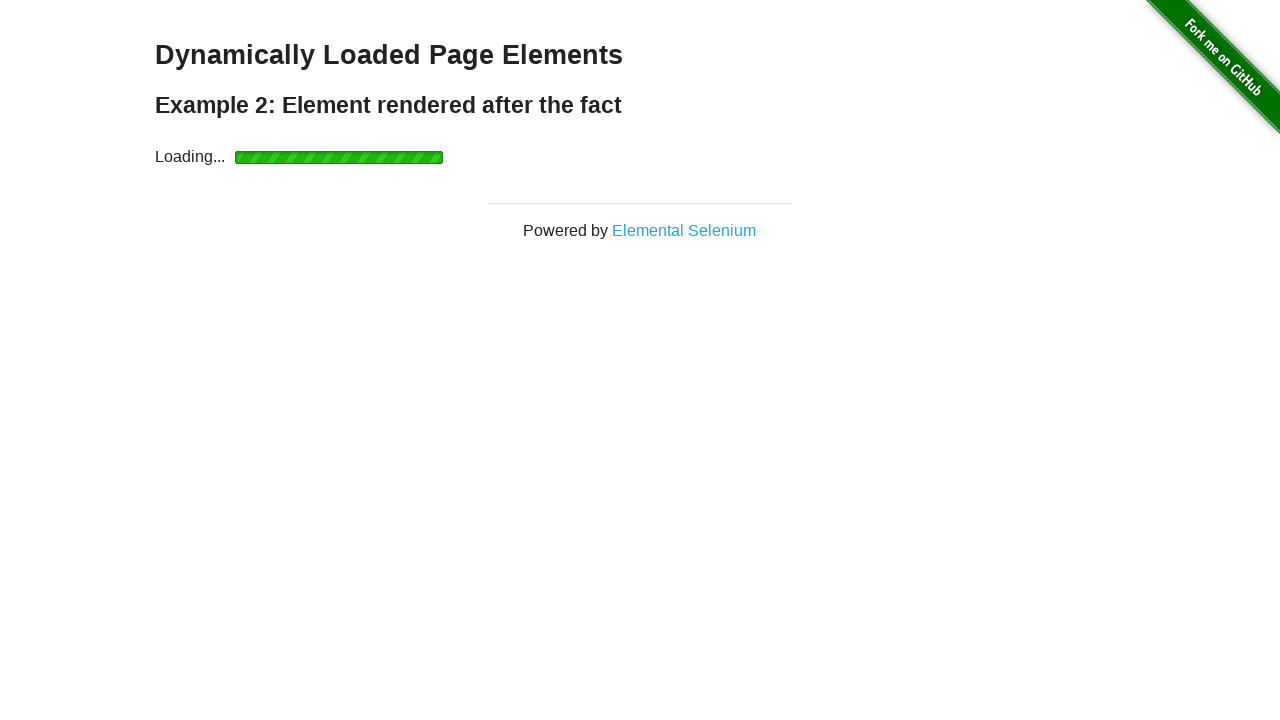

Waited for finish element with Hello World message to appear
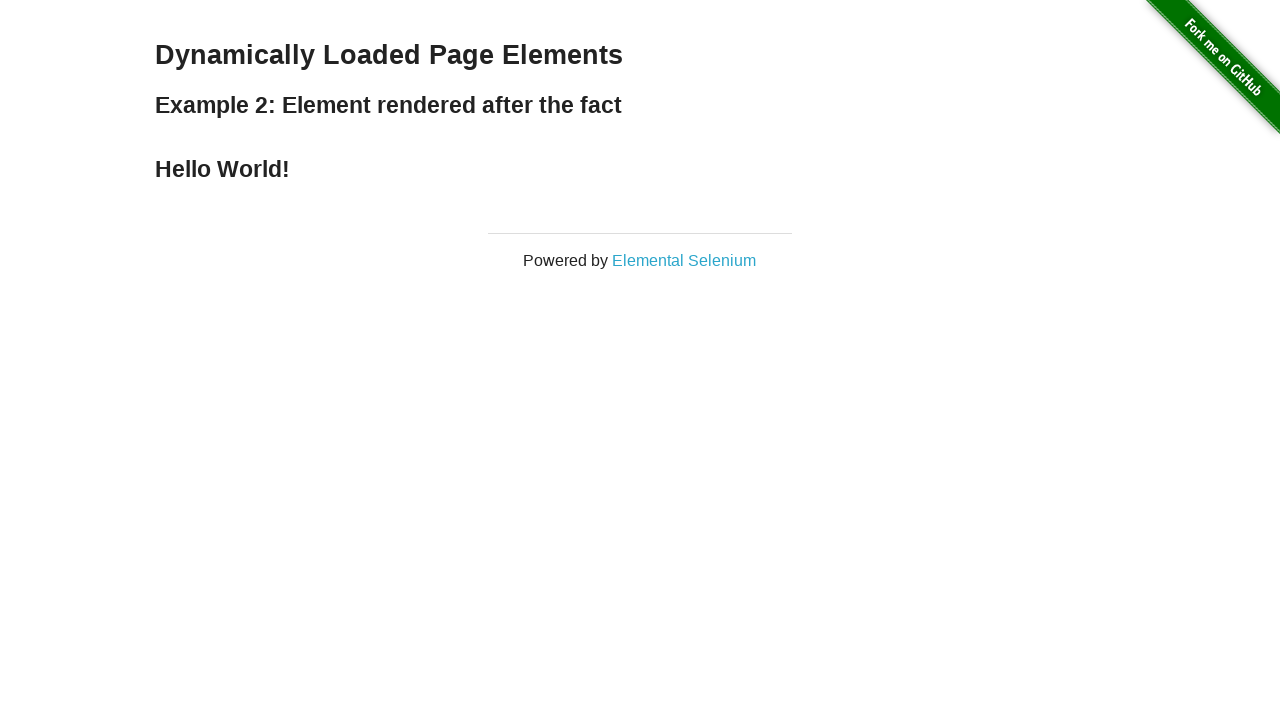

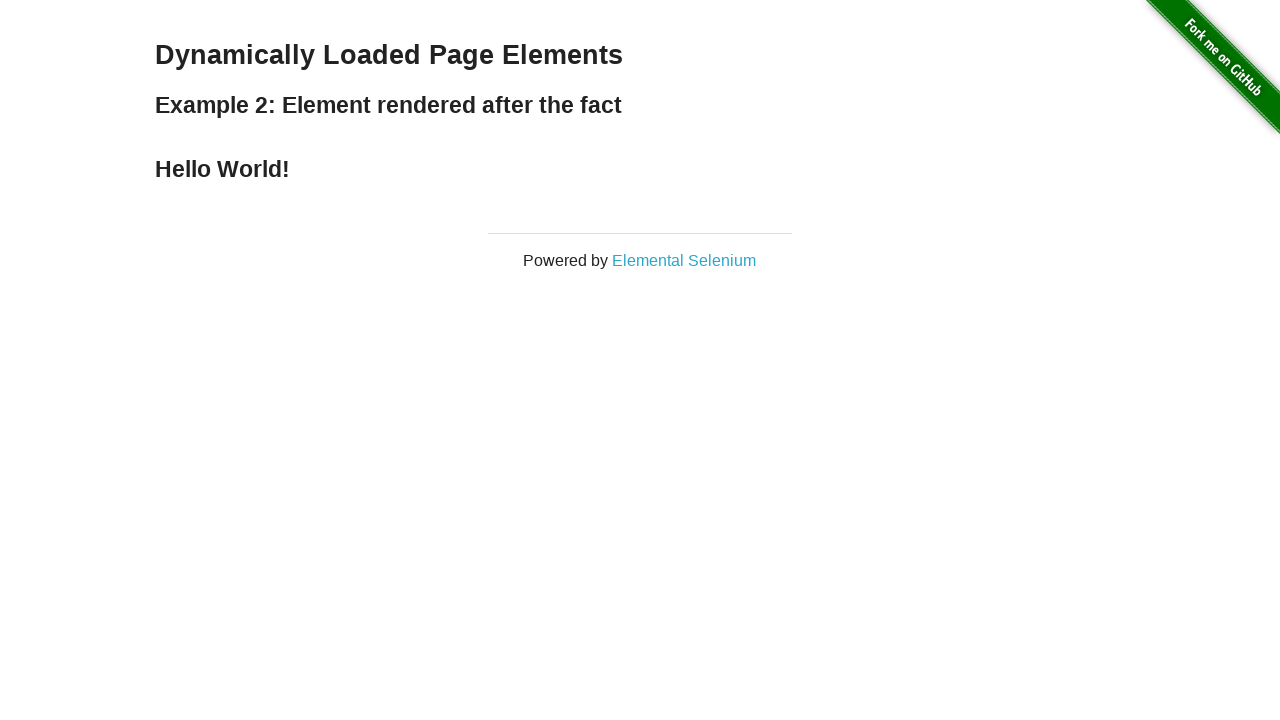